Tests accessibility by verifying all images have alt attributes defined (checking that alt text is not null for any image on the page).

Starting URL: https://it-era.it

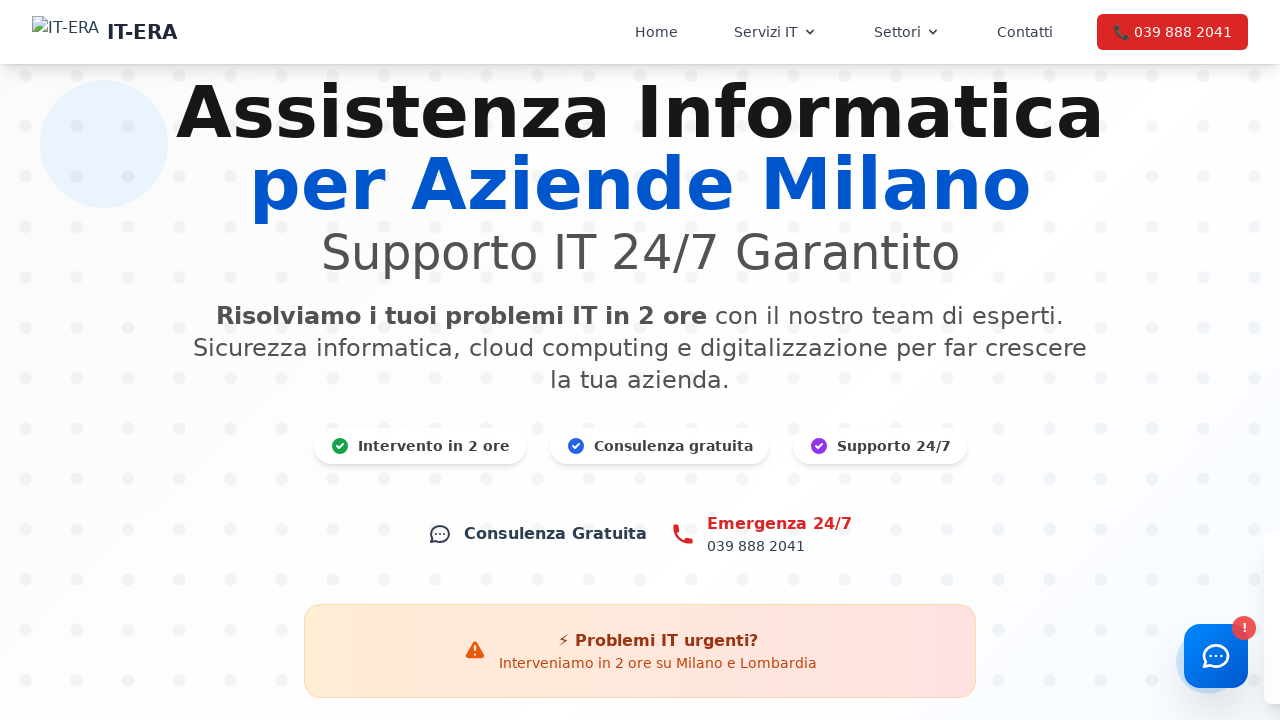

Waited for page to load (domcontentloaded state)
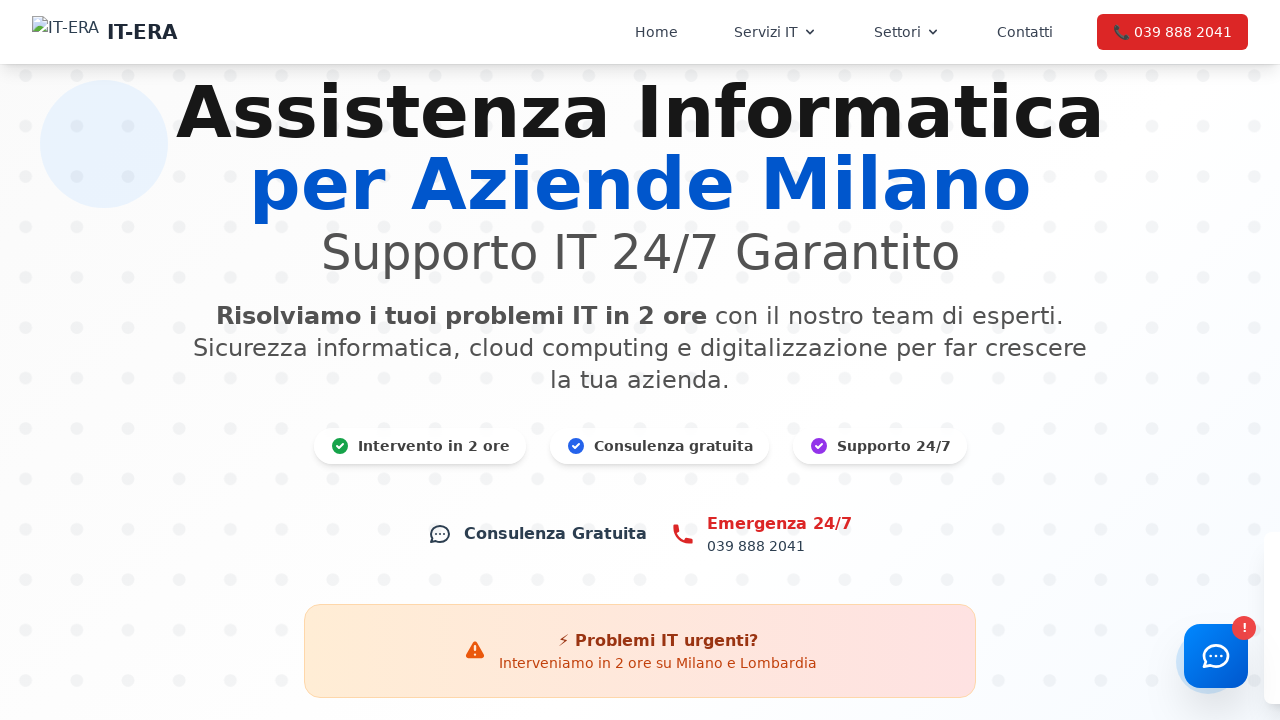

Retrieved all images on the page
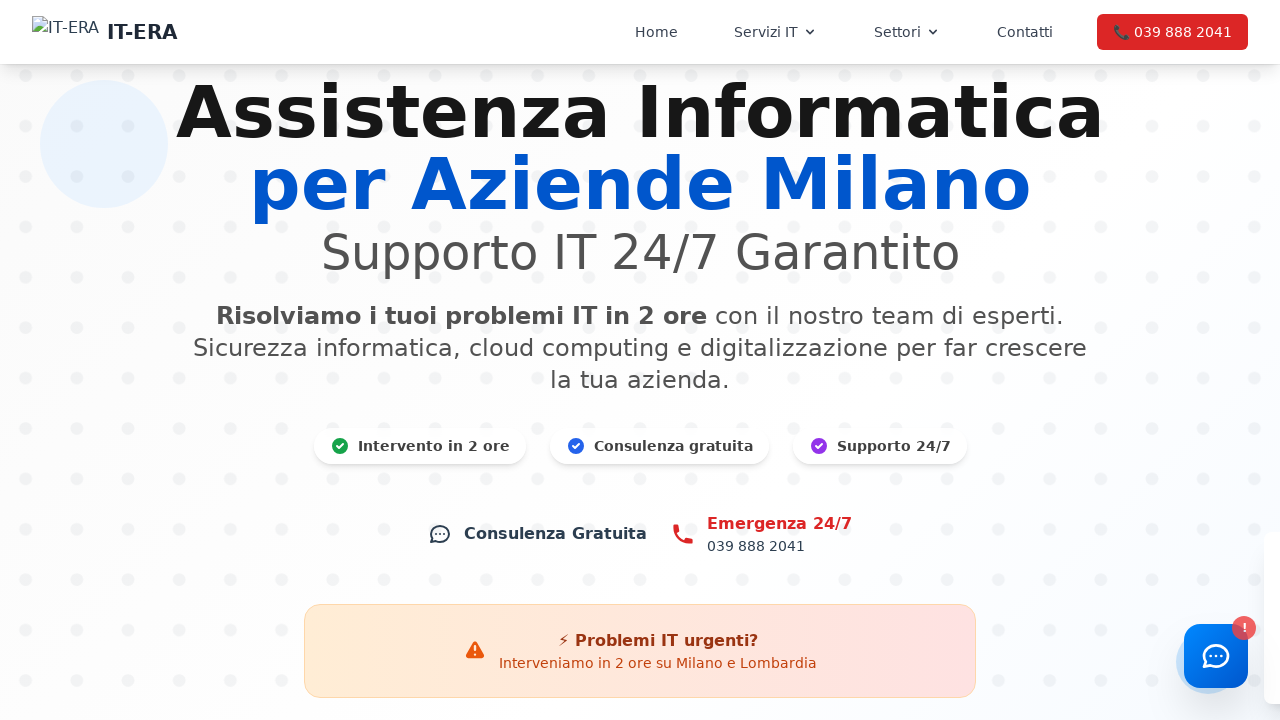

Checked alt attribute for image: /images/logo-it-era.png
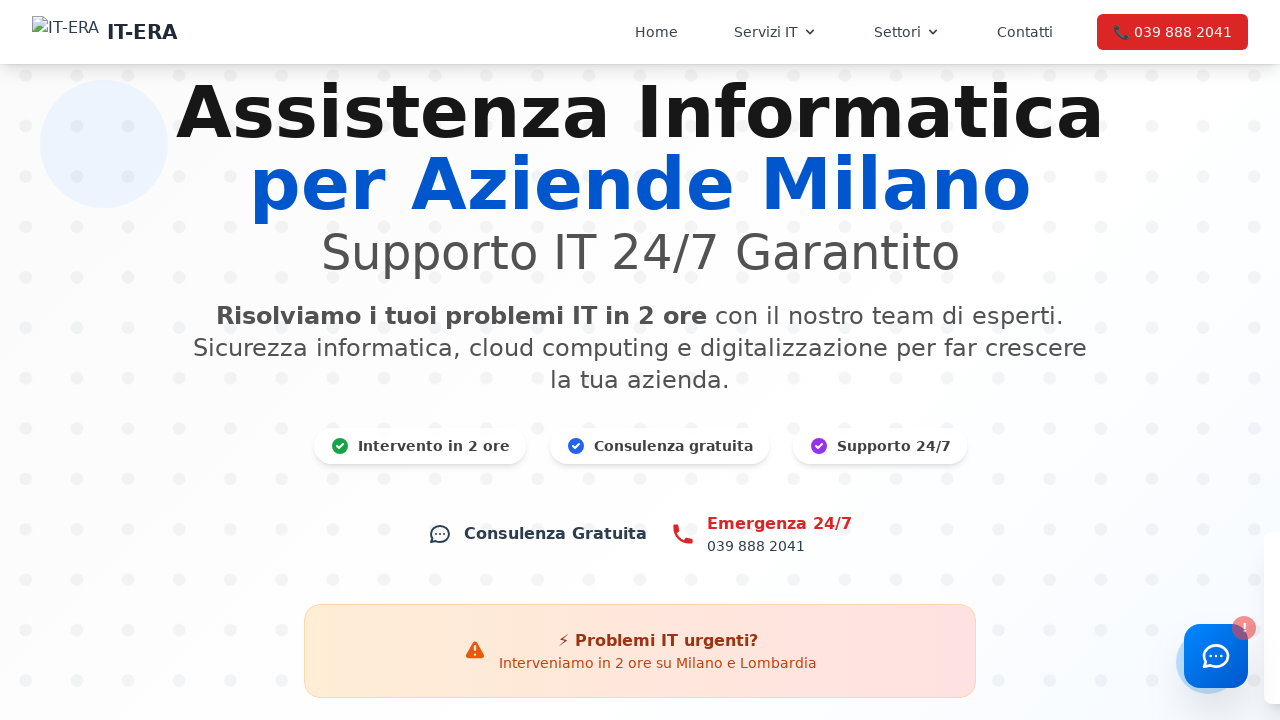

Verified image has alt attribute: /images/logo-it-era.png
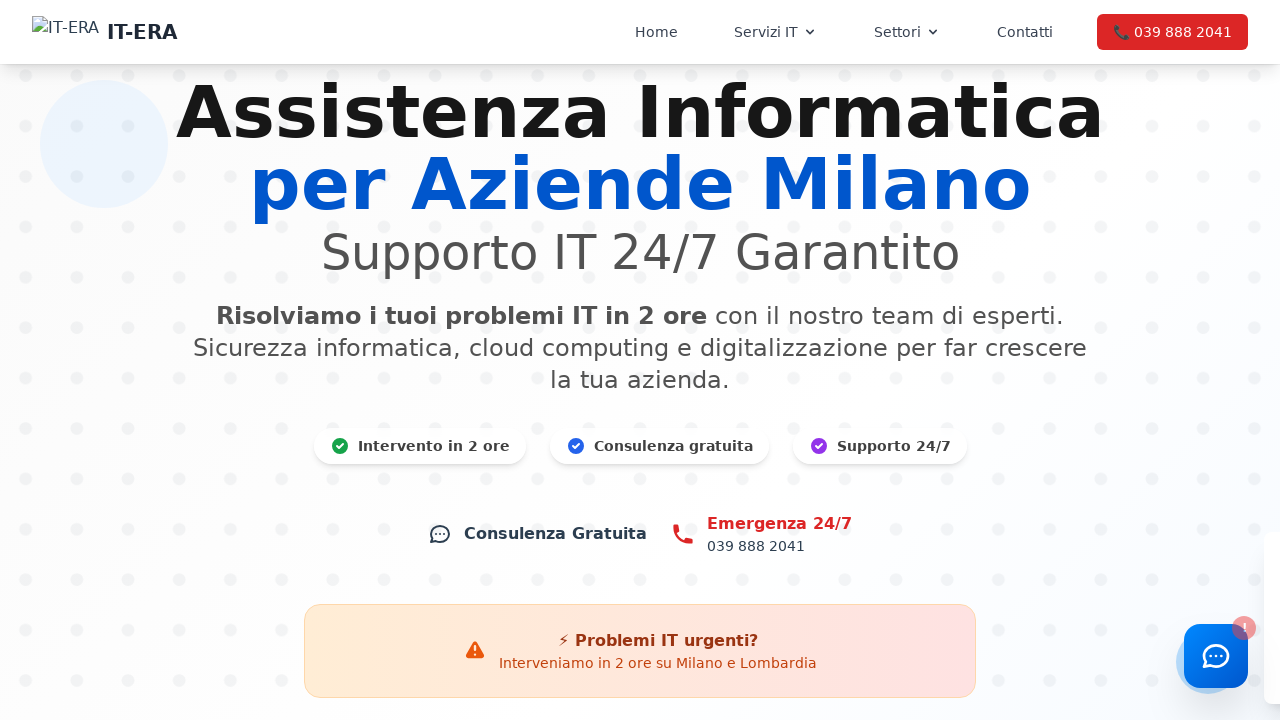

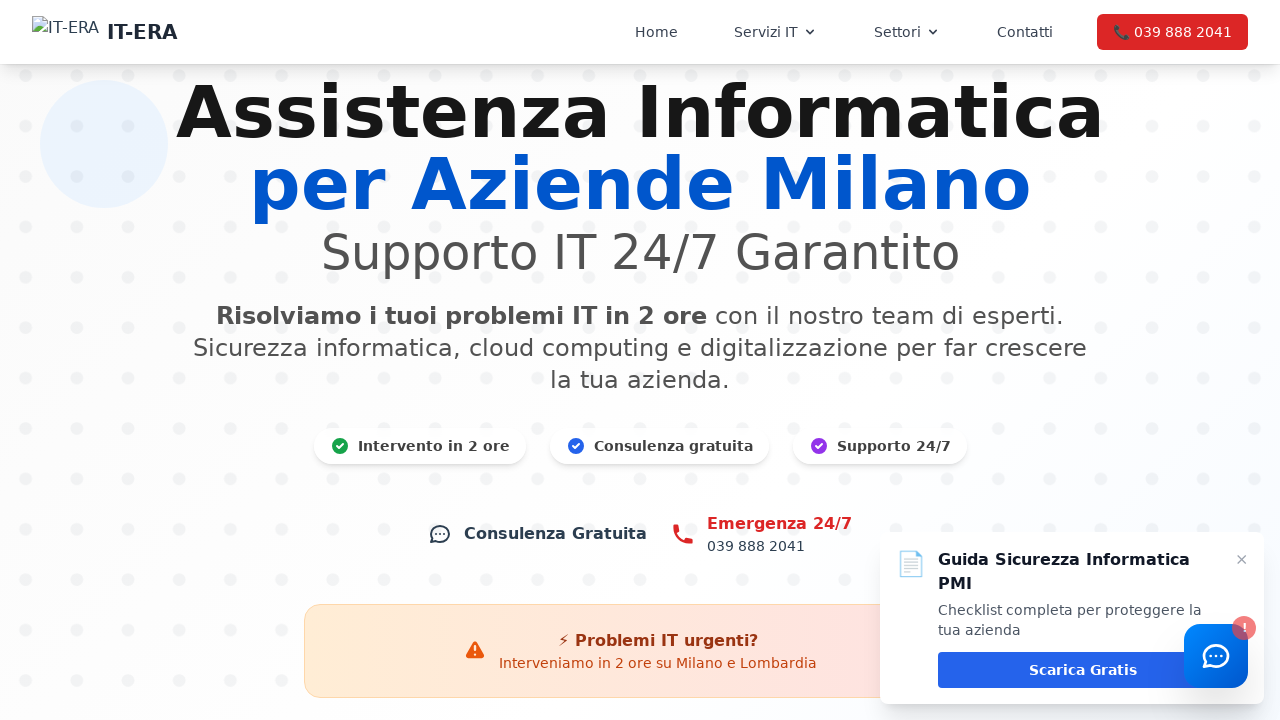